Tests the GreenKart shopping application by searching for products containing "ca", verifying 4 results appear, and adding Cashews to the cart by clicking the ADD TO CART button.

Starting URL: https://rahulshettyacademy.com/seleniumPractise/

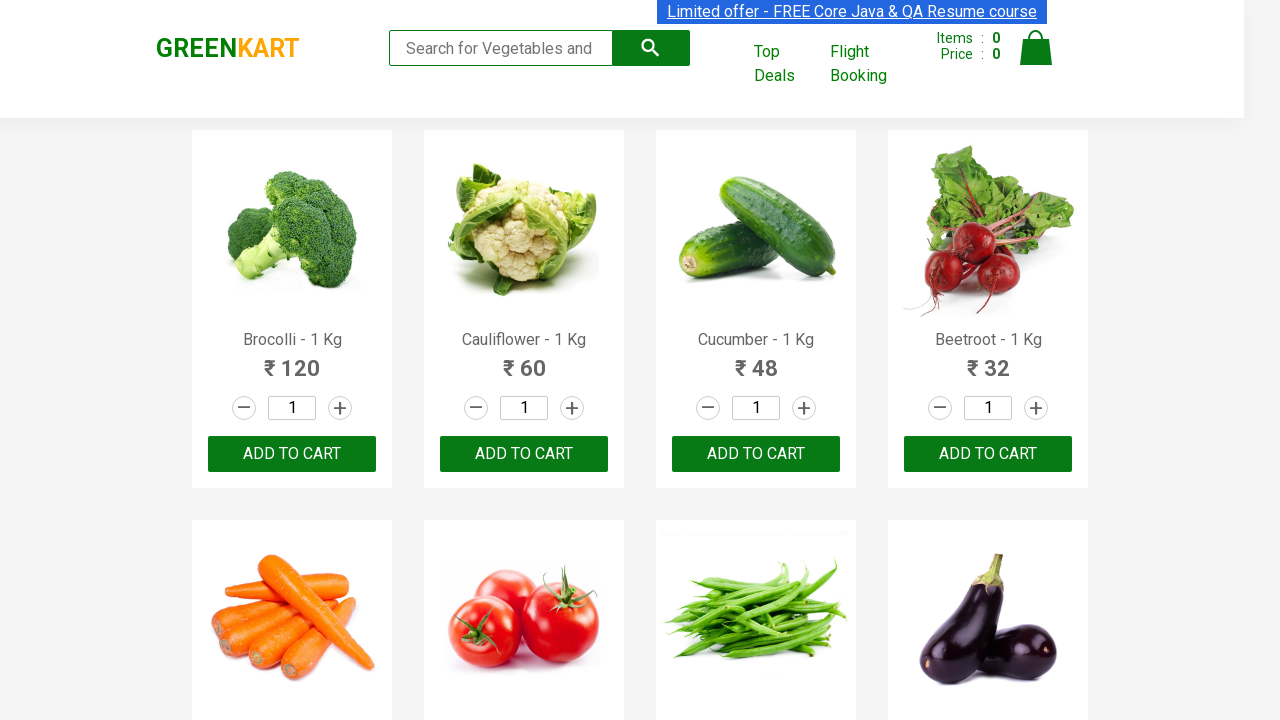

Filled search box with 'ca' to search for products on .search-keyword
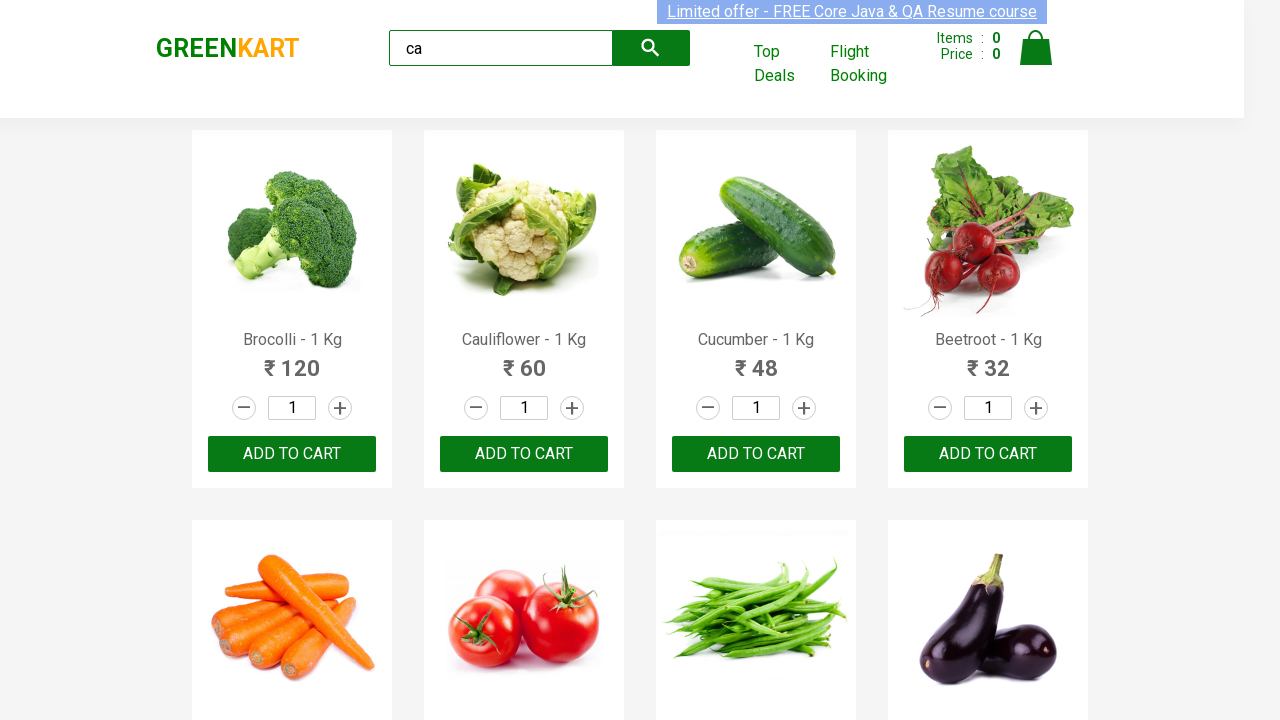

Waited 2 seconds for search results to load
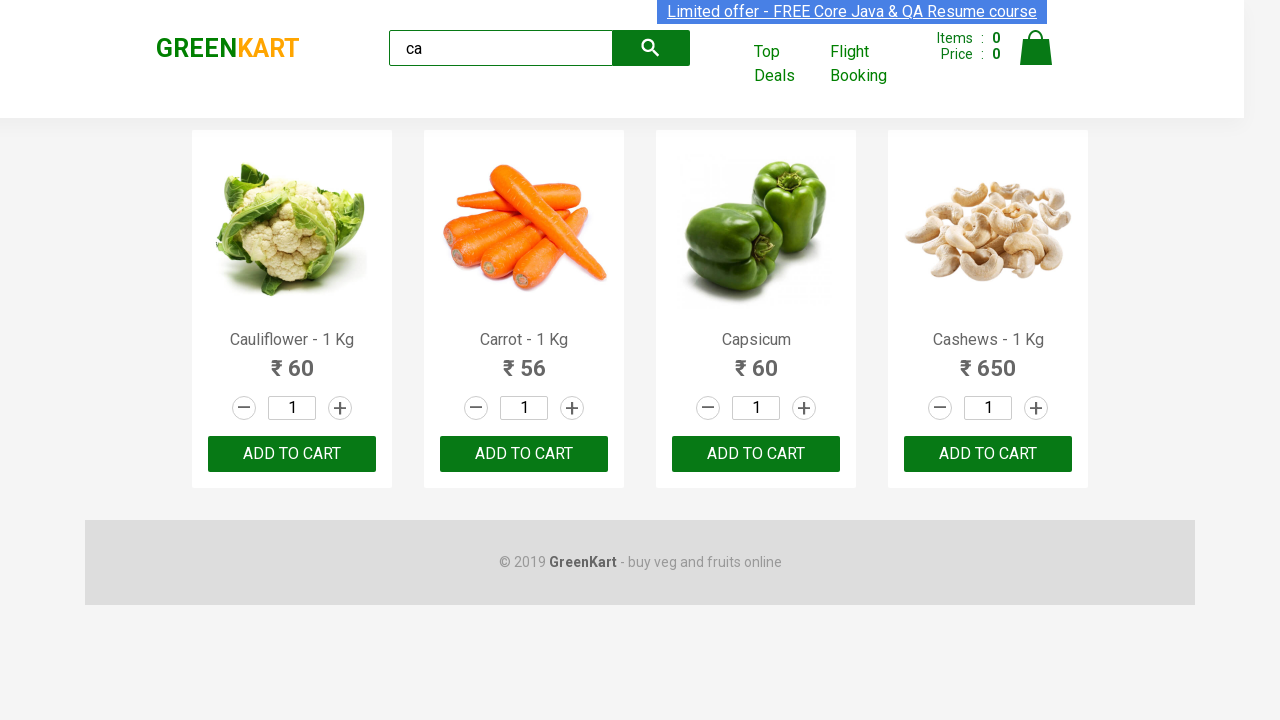

First product element loaded and visible
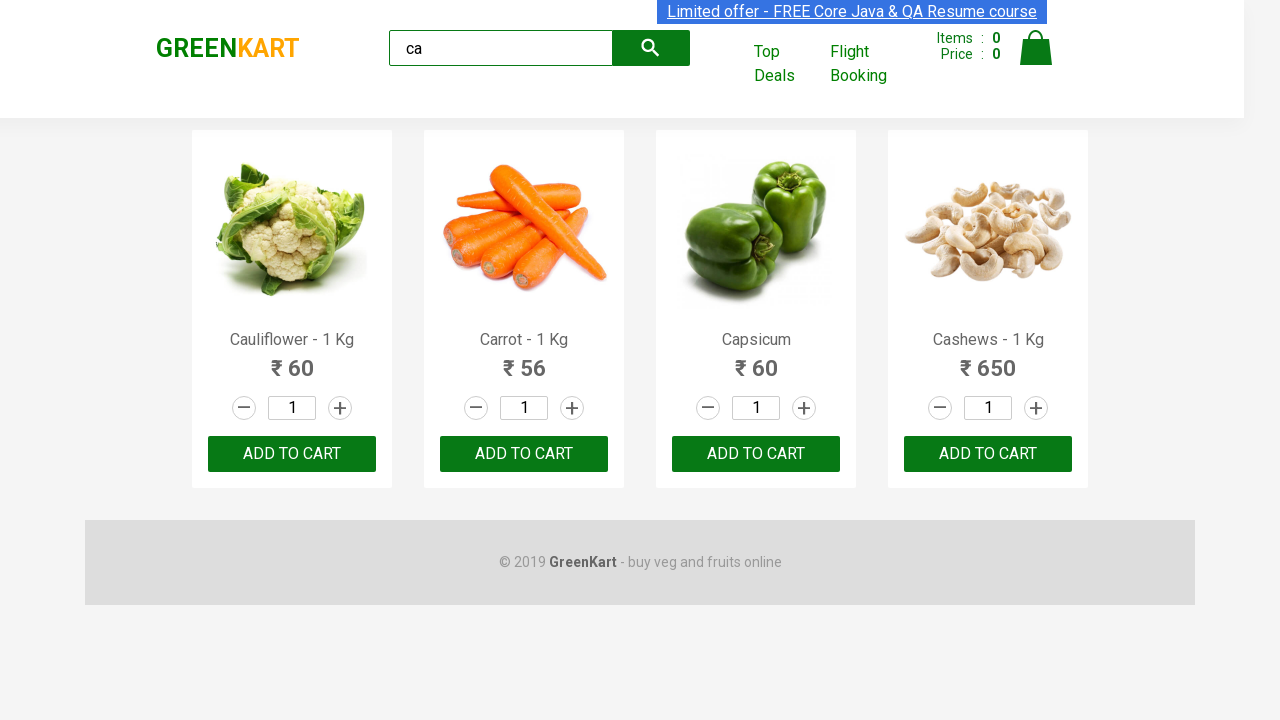

Extracted product name: Cauliflower - 1 Kg
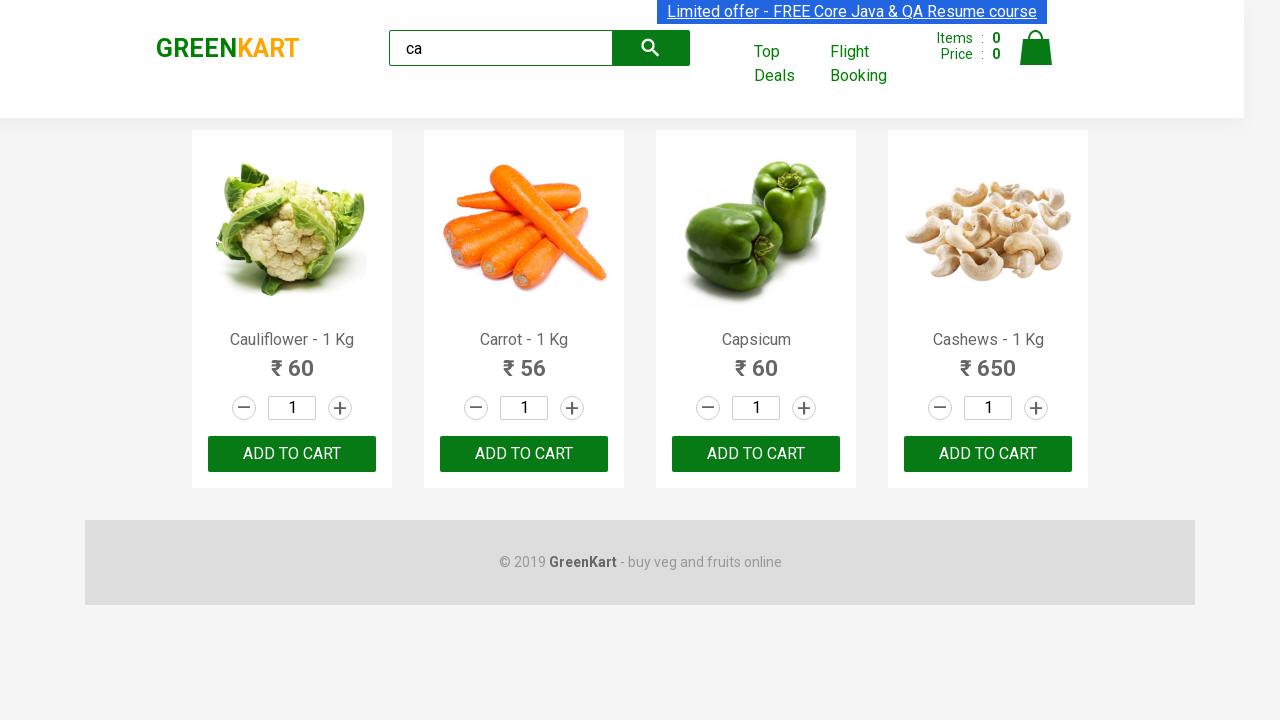

Extracted product name: Carrot - 1 Kg
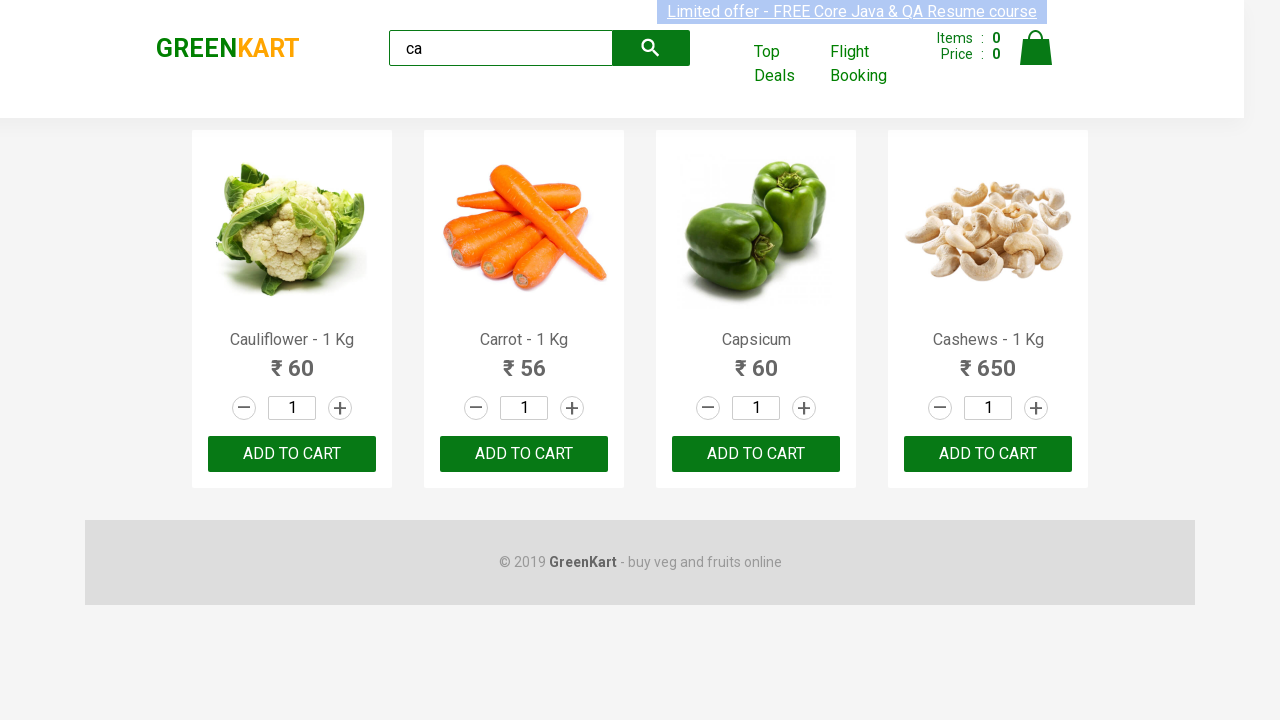

Extracted product name: Capsicum
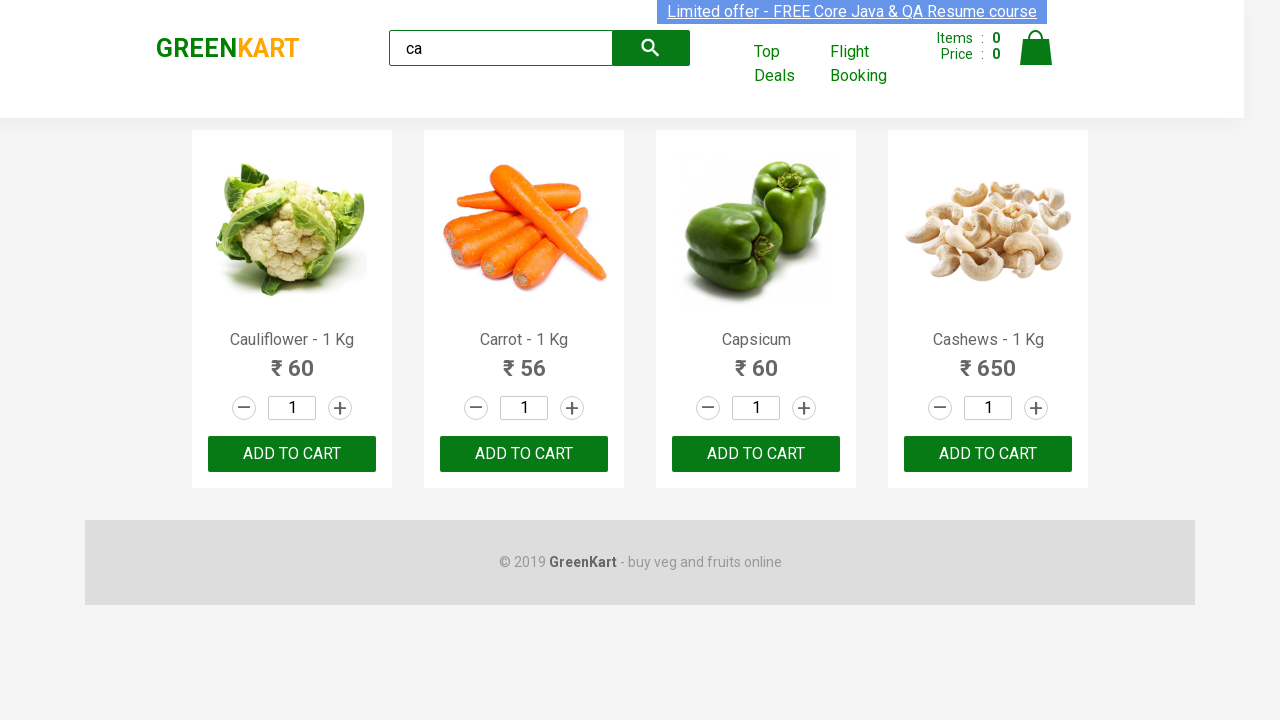

Extracted product name: Cashews - 1 Kg
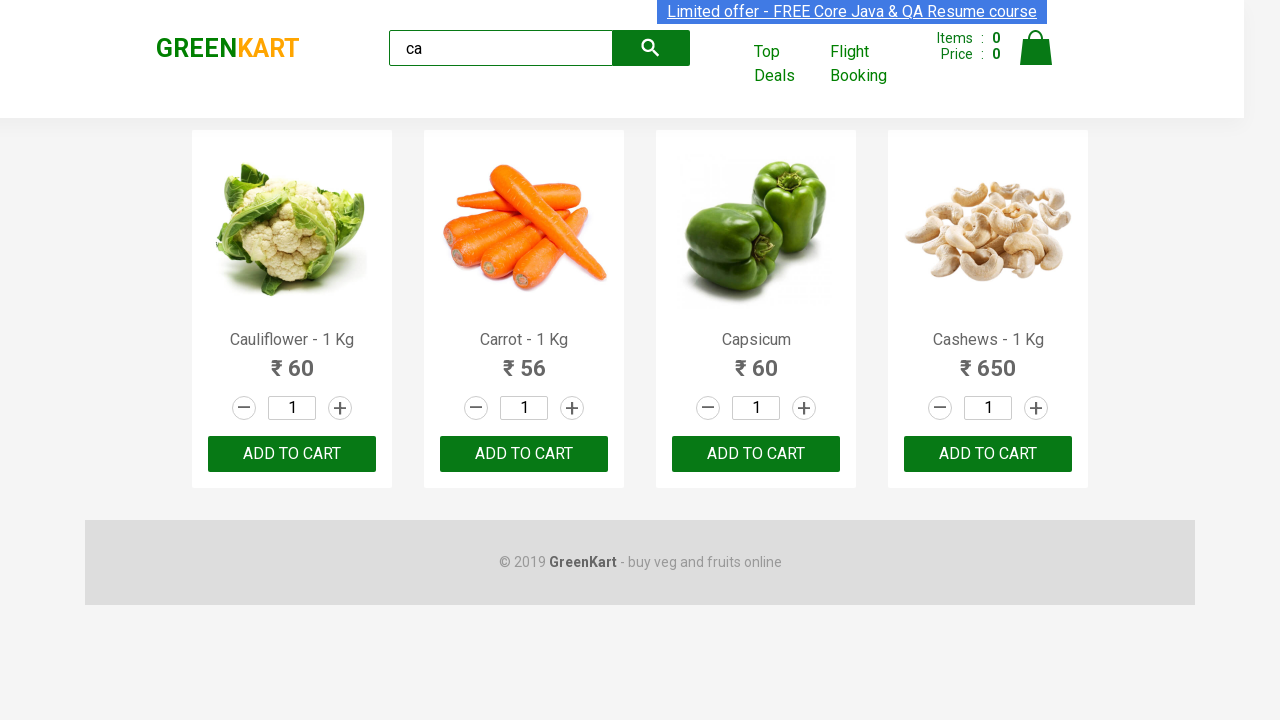

Clicked ADD TO CART button for Cashews product at (988, 454) on .products .product >> nth=3 >> button
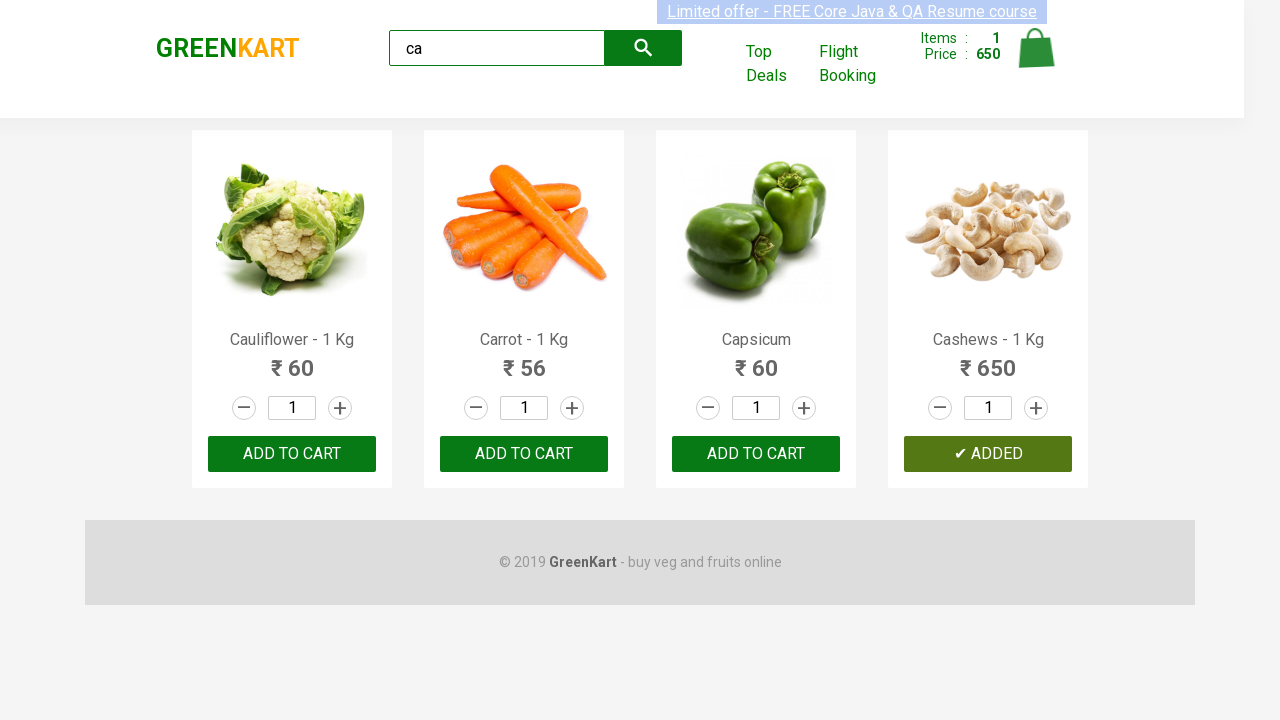

Retrieved brand text: GREENKART
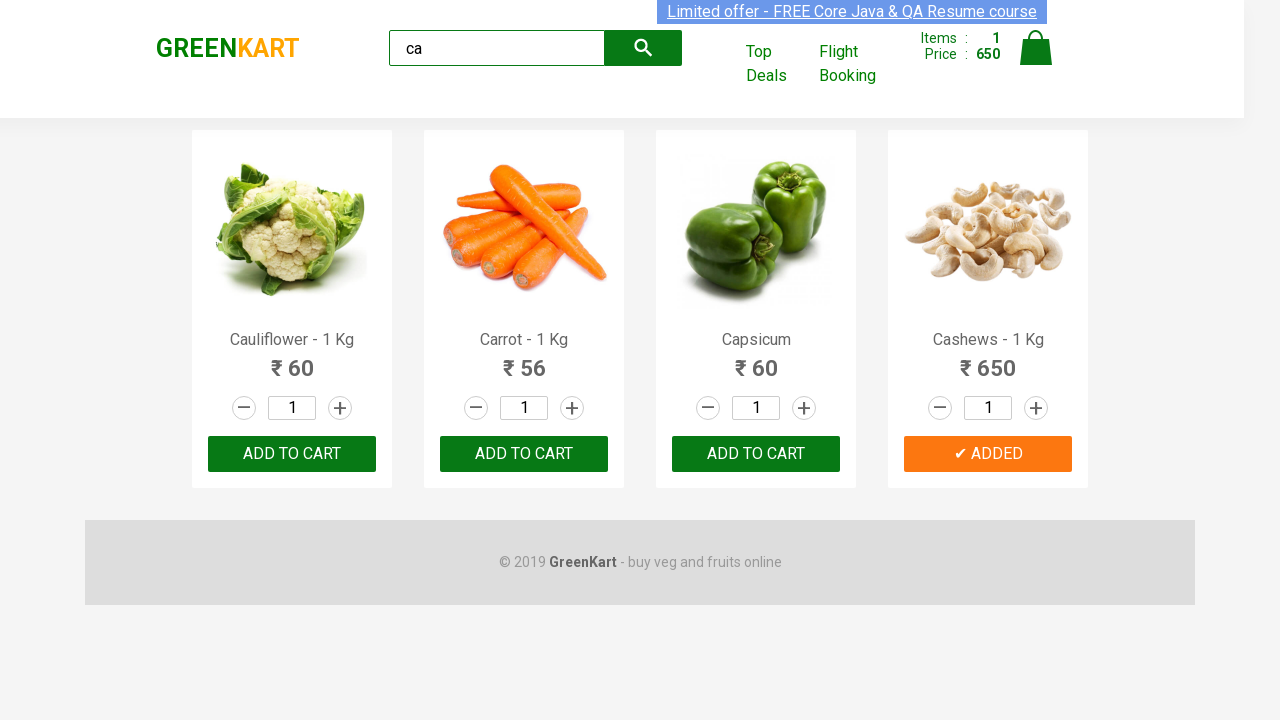

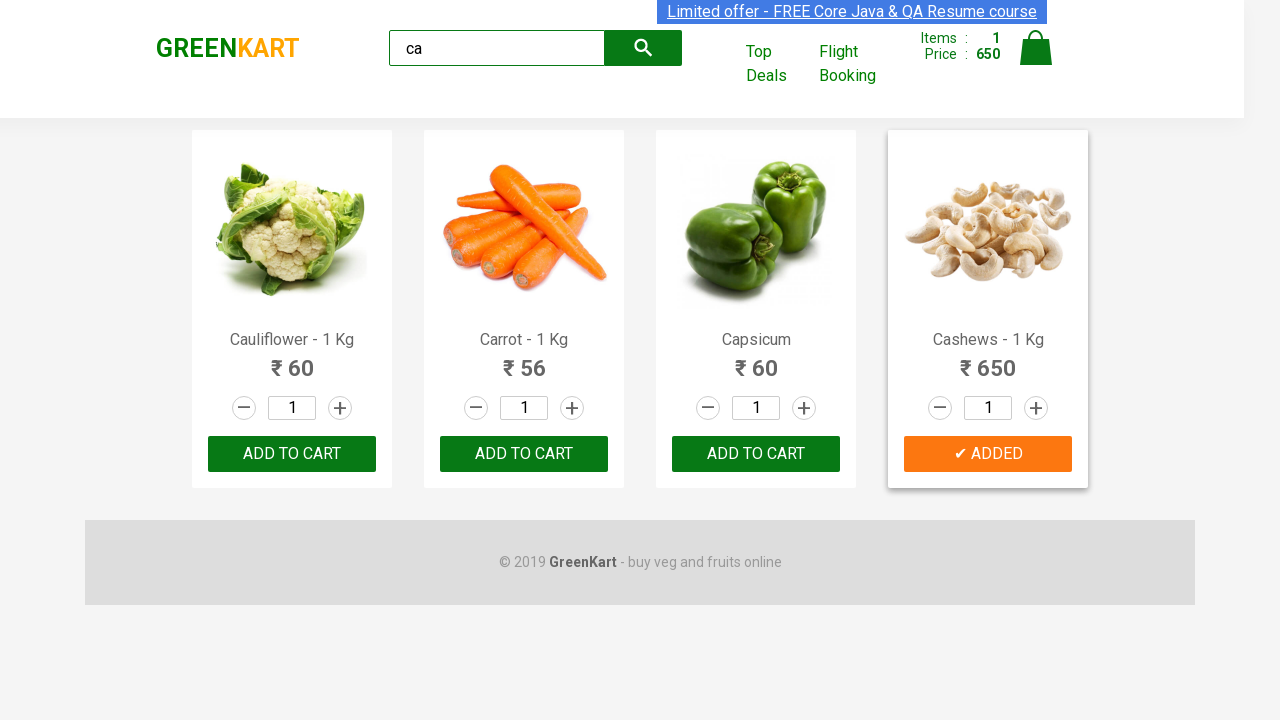